Tests registration form by filling required fields (first name, last name, email) and verifying the success message after submission

Starting URL: http://suninjuly.github.io/registration1.html

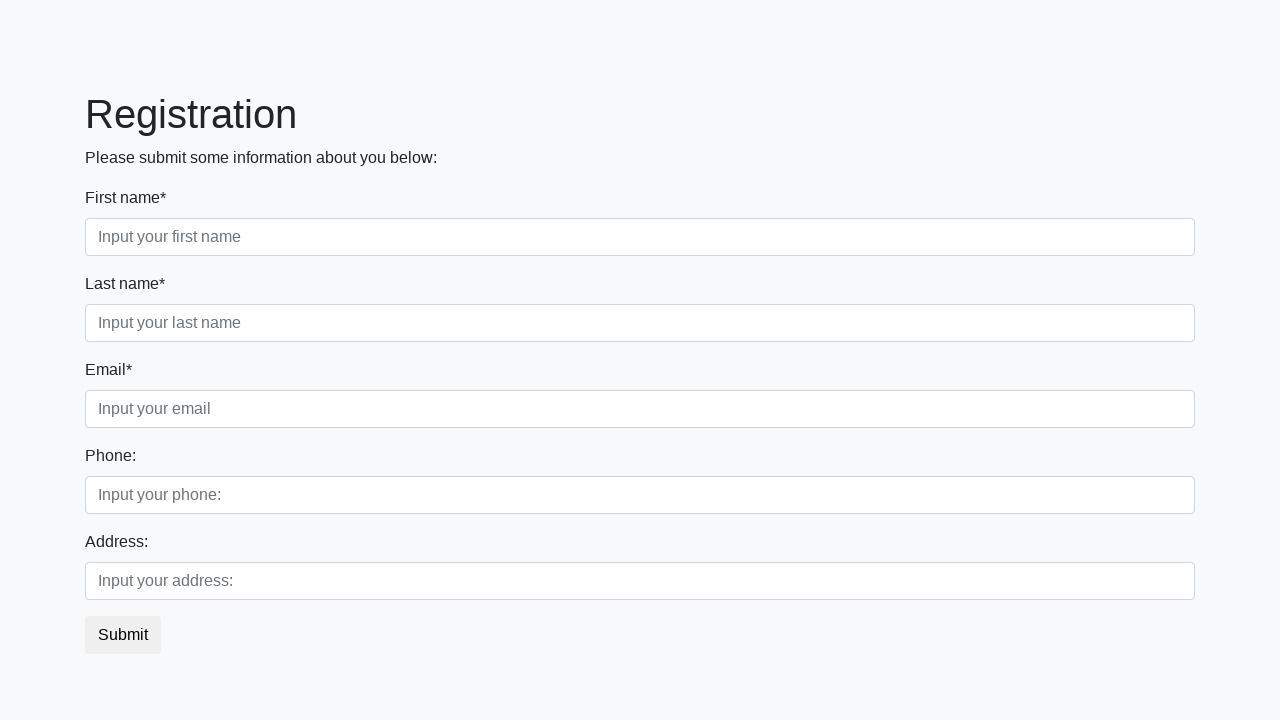

Filled first name field with 'Ivan' on body > div > form > div.first_block > div.form-group.first_class > input
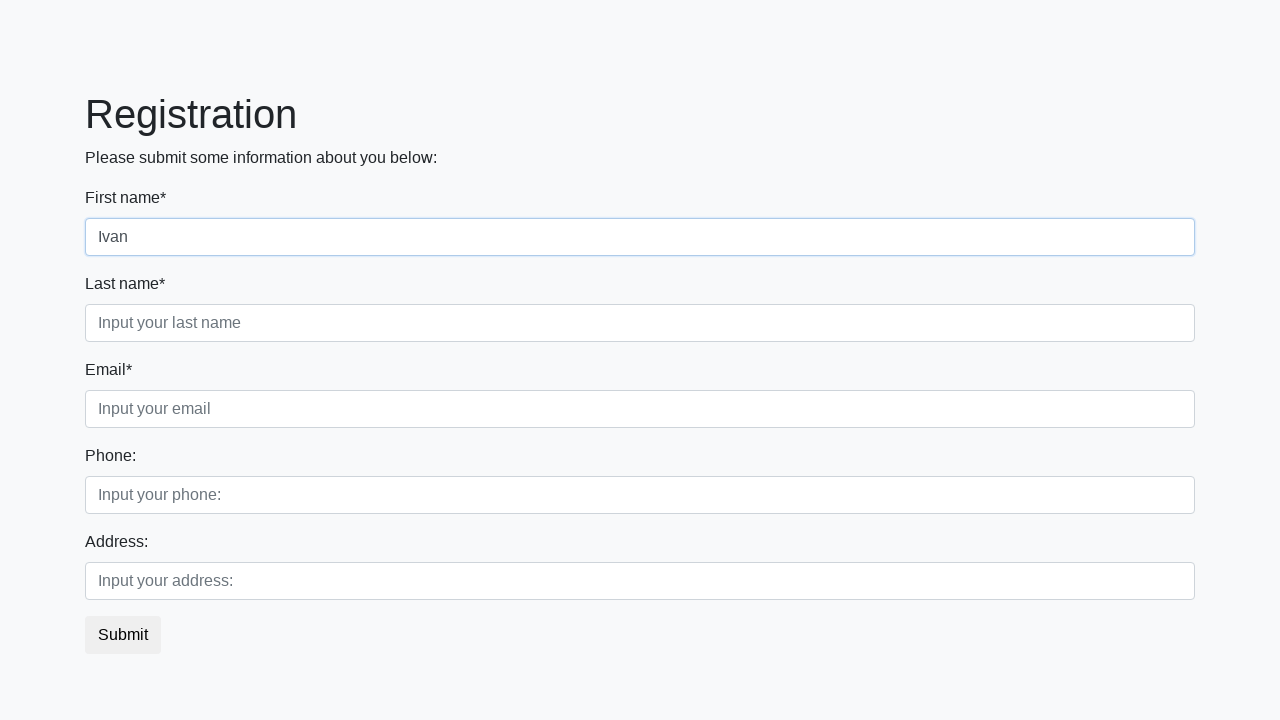

Filled last name field with 'Ivanov' on body > div > form > div.first_block > div.form-group.second_class > input
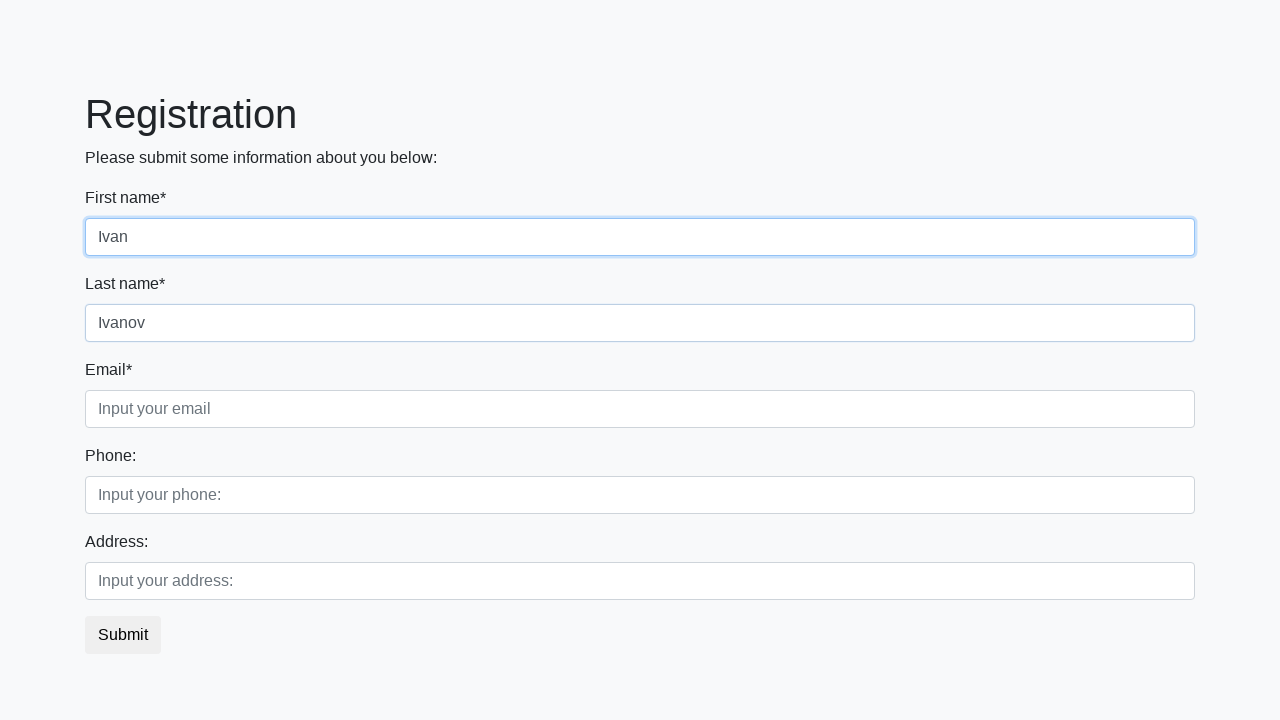

Filled email field with 'example@example.com' on .third
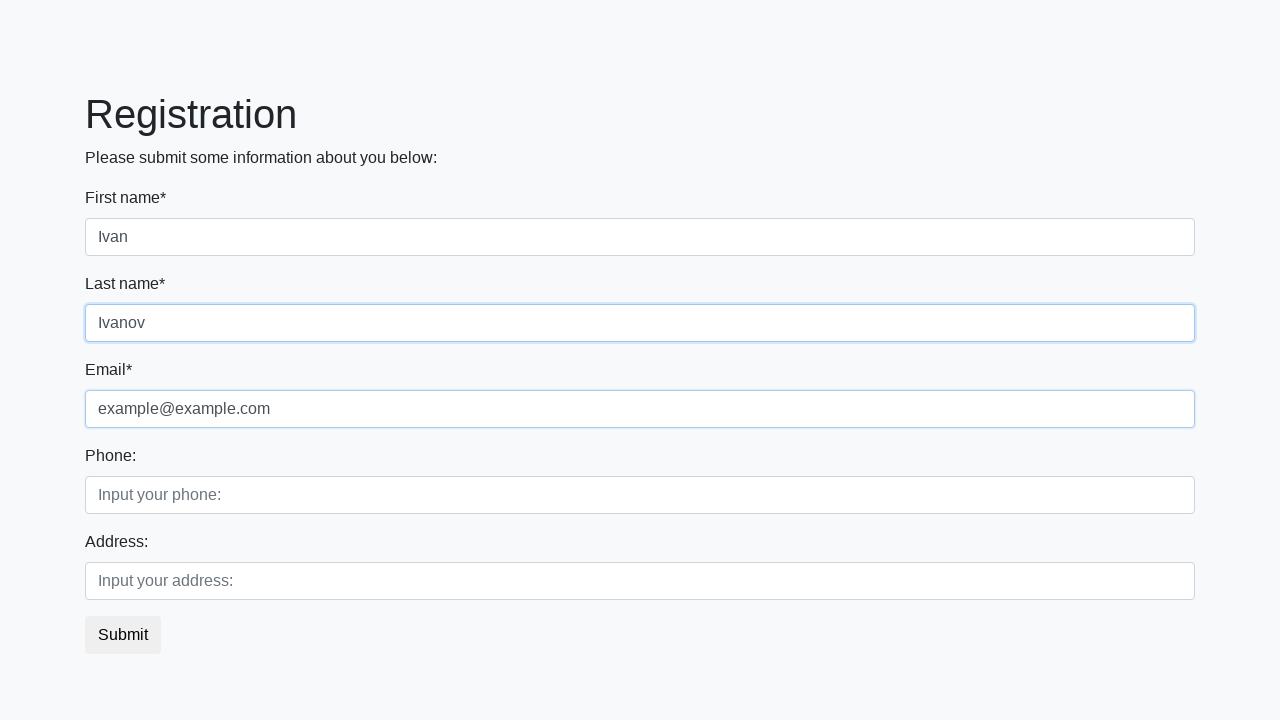

Clicked submit button to register at (123, 635) on body > div > form > button
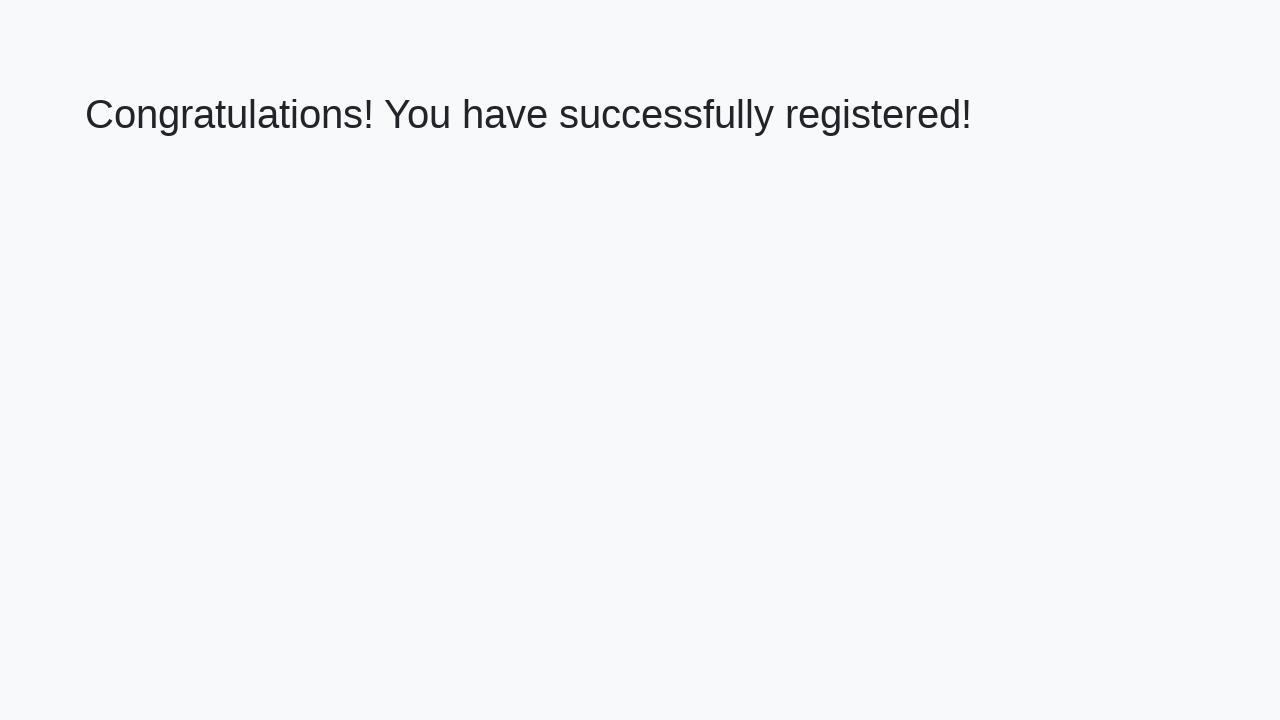

Success message heading appeared
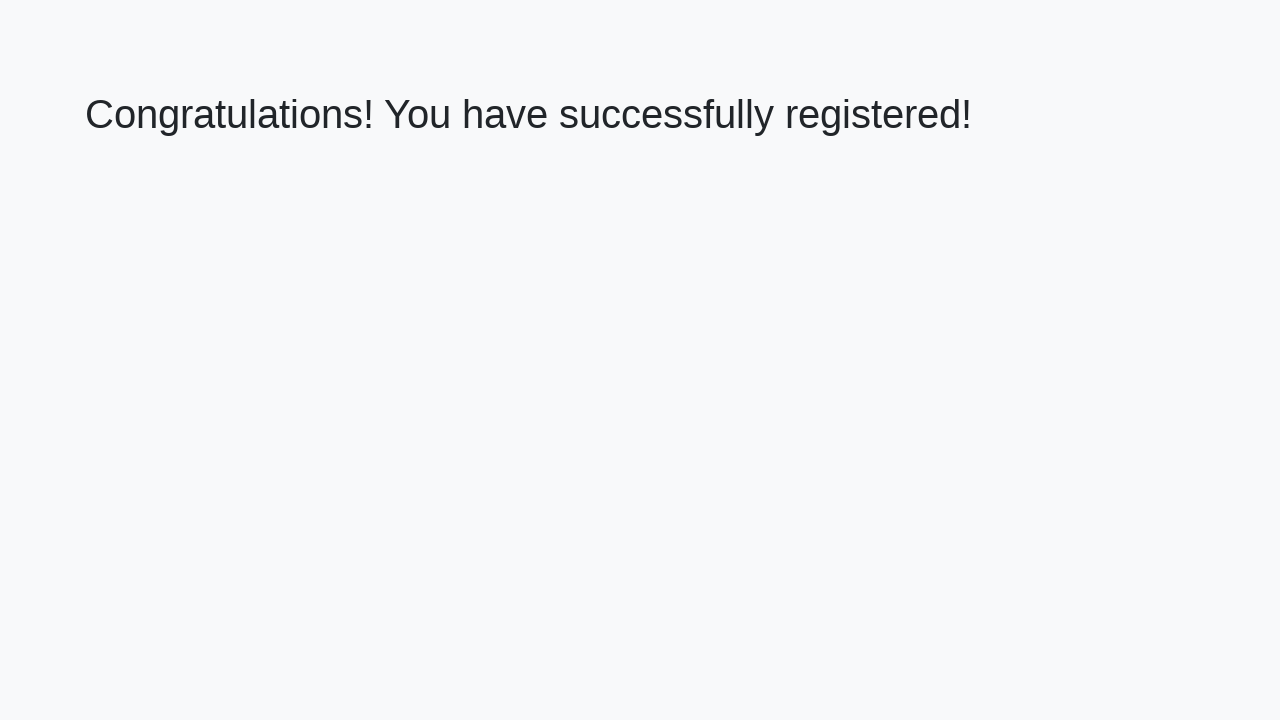

Retrieved success message text: 'Congratulations! You have successfully registered!'
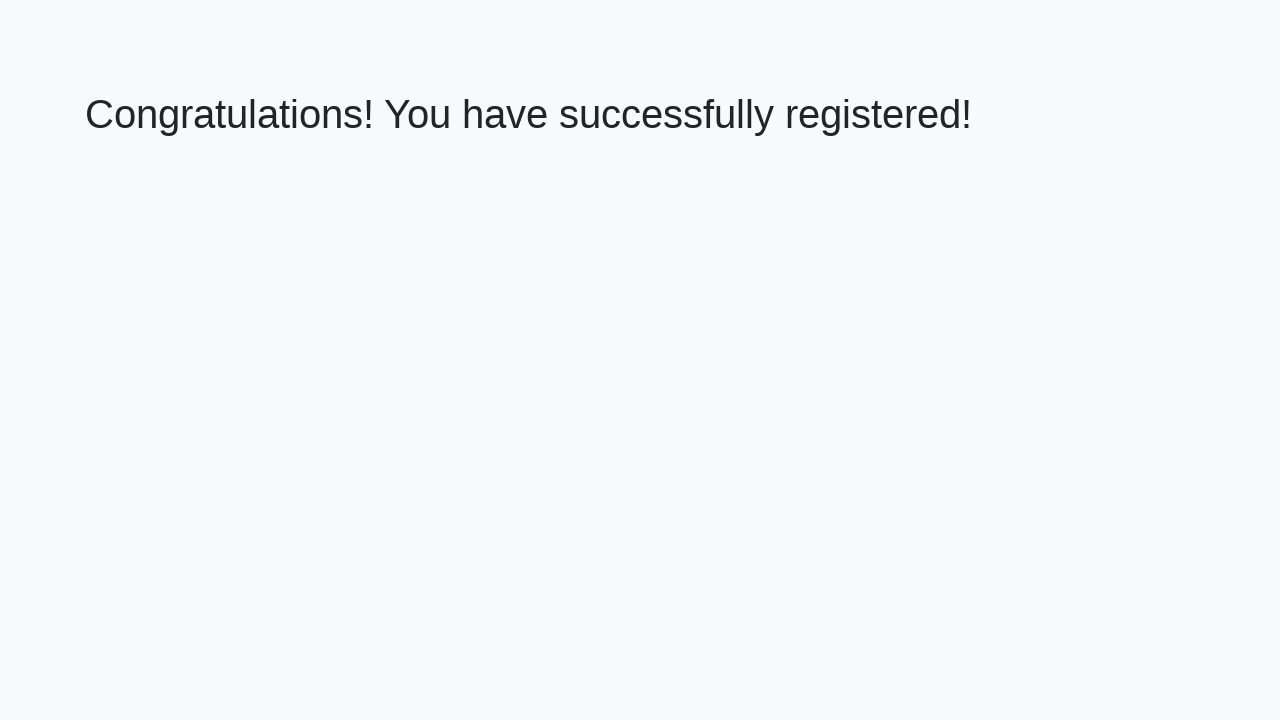

Verified success message matches expected text
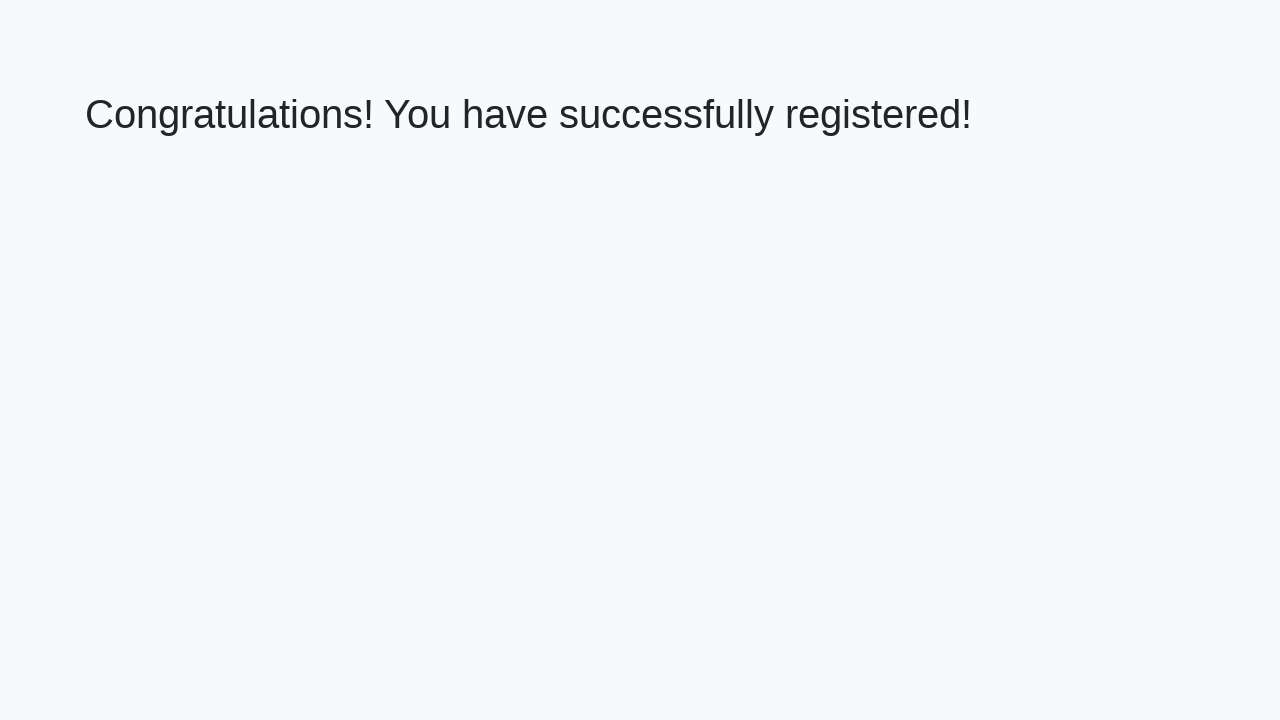

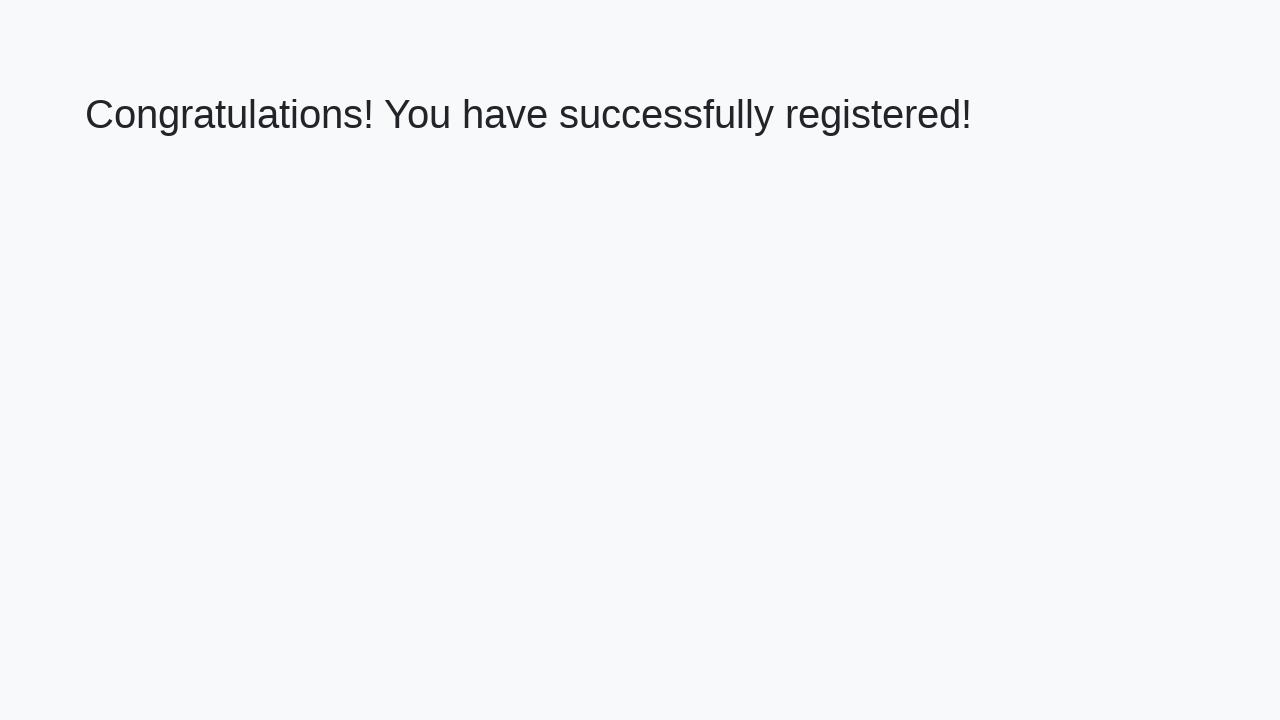